Tests the Python.org search functionality by entering "pycon" as a search query and verifying that results are found

Starting URL: http://www.python.org

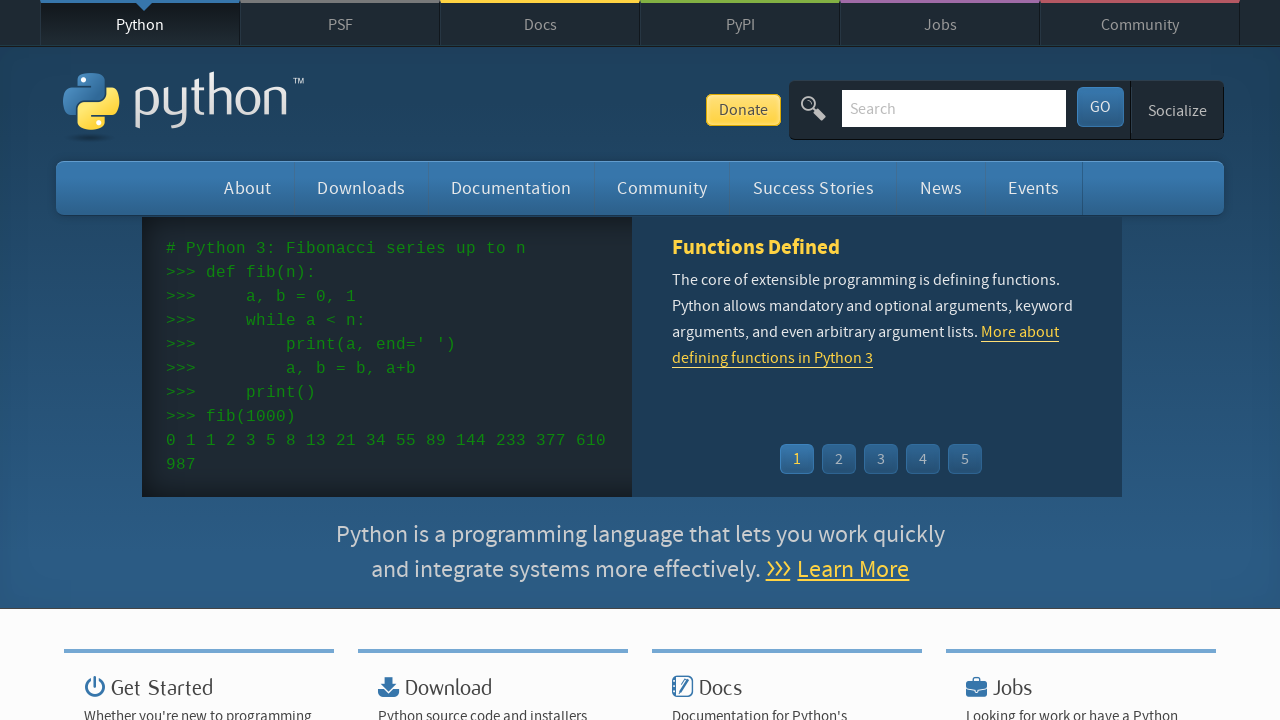

Filled search box with 'pycon' query on input[name='q']
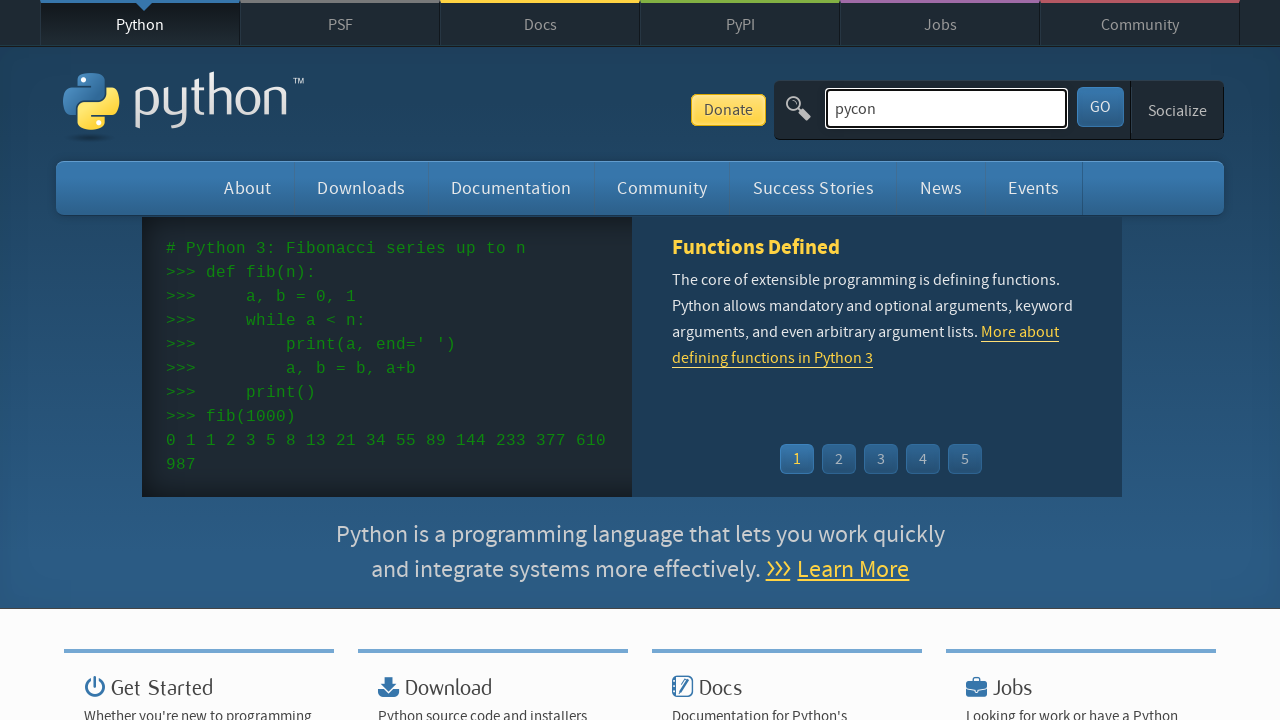

Pressed Enter to submit search query on input[name='q']
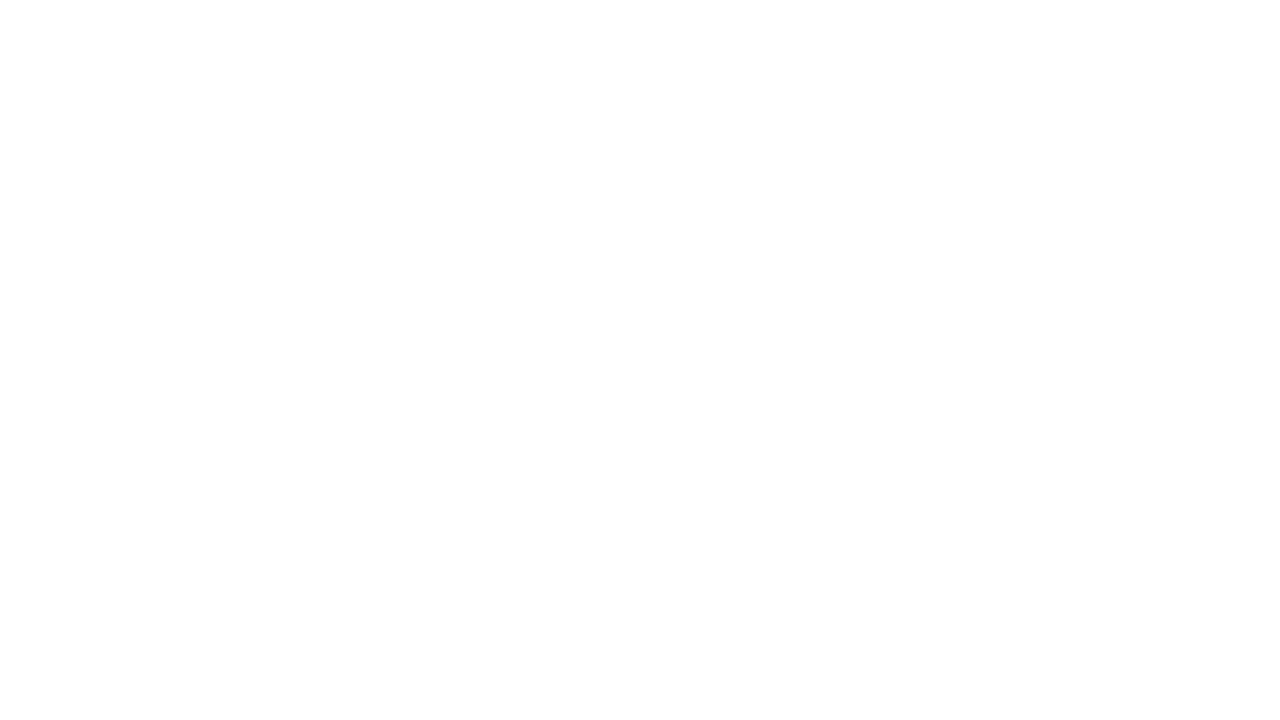

Search results loaded successfully
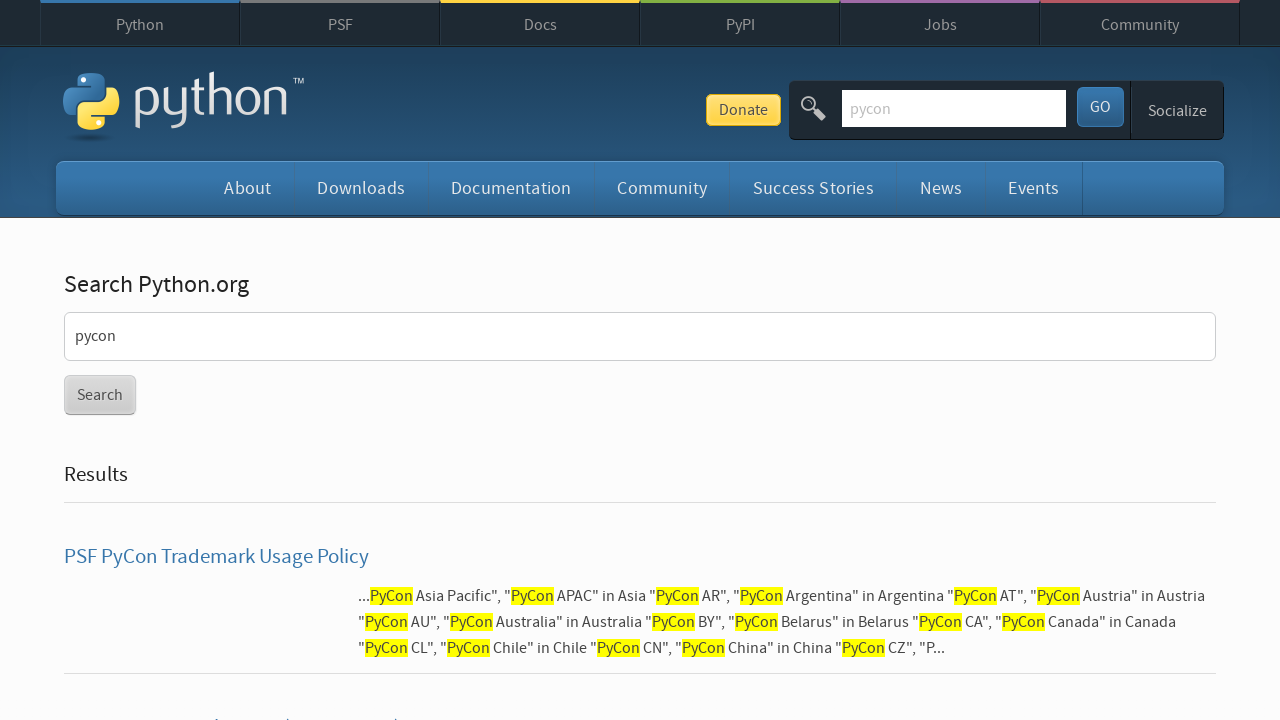

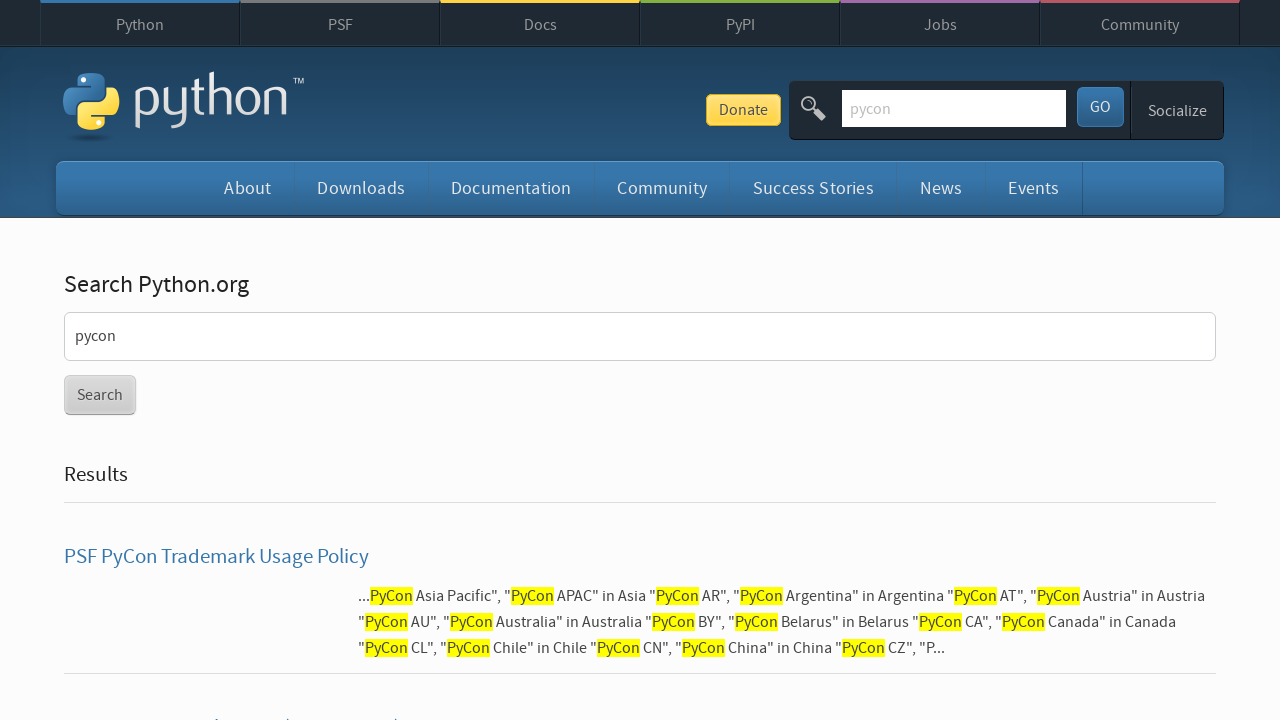